Tests window switching functionality by clicking a button to open a new tab, performing actions in the child window, switching back to the parent window, and clicking another button to open a new window.

Starting URL: https://skpatro.github.io/demo/links/

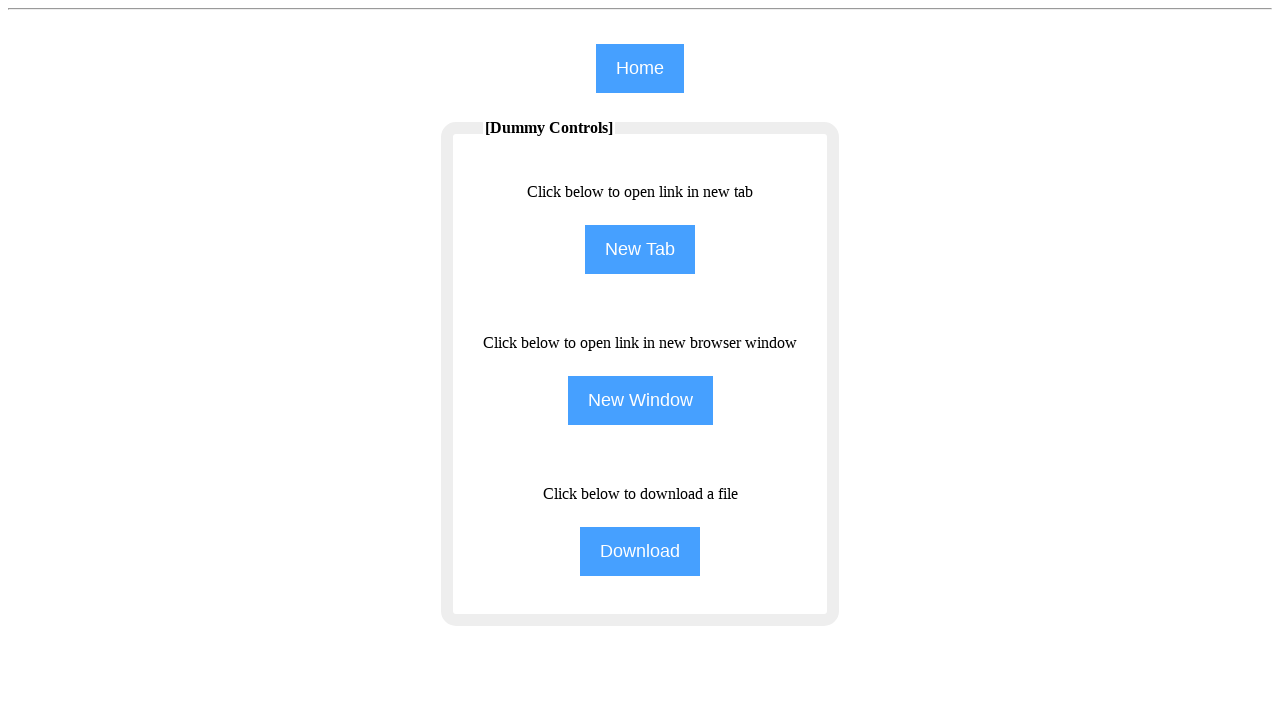

Clicked NewTab button to open a new tab at (640, 250) on input[name='NewTab']
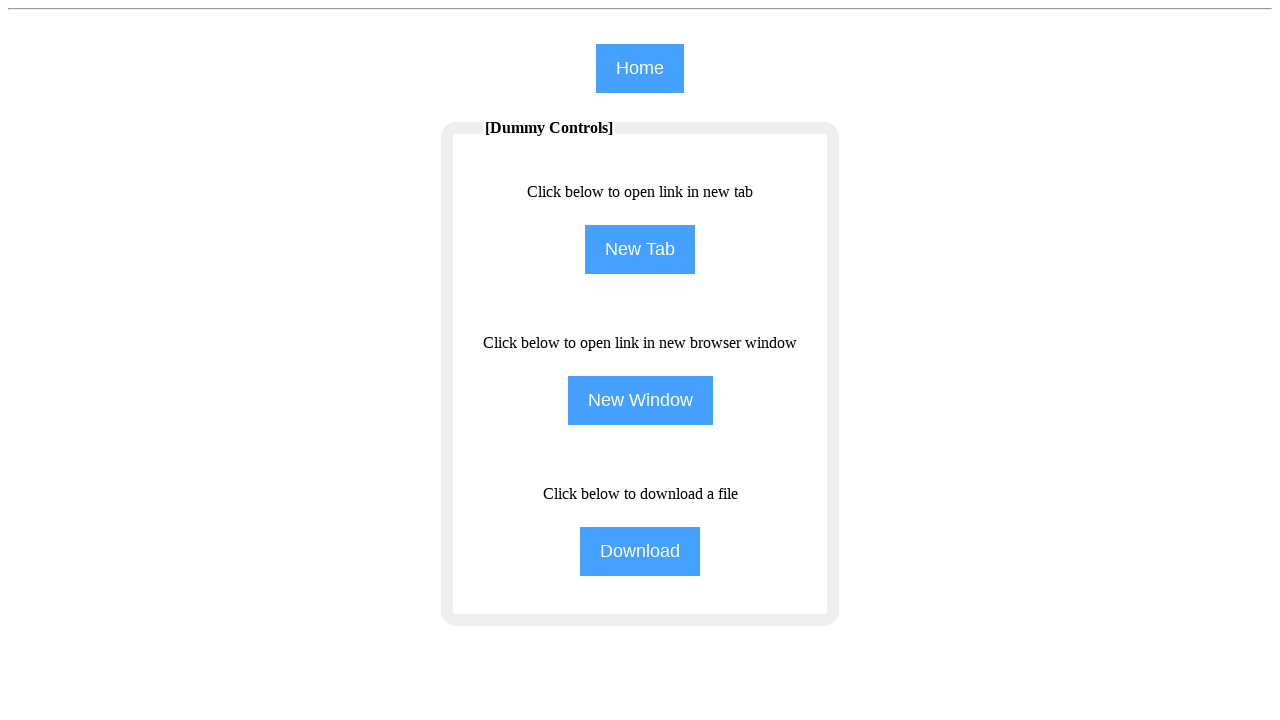

New page/tab opened and captured
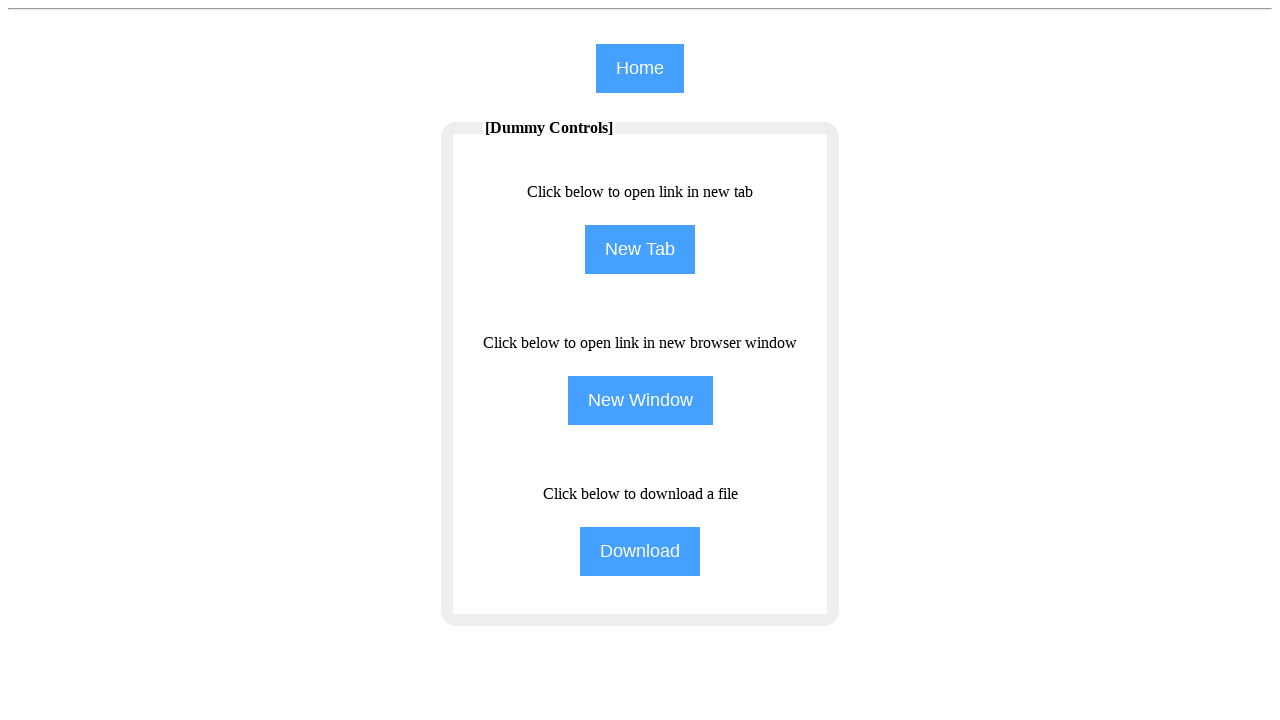

Child window page load state completed
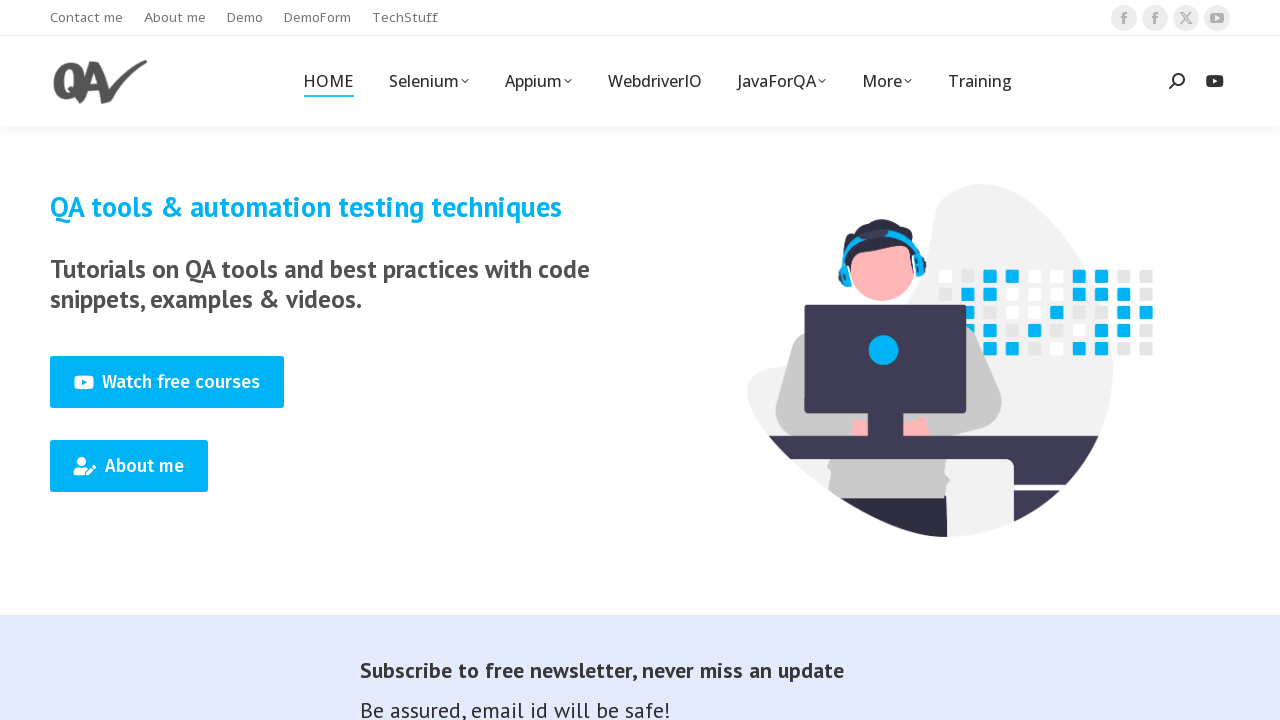

Clicked Training link in child window at (980, 81) on xpath=//span[text()='Training'][1]
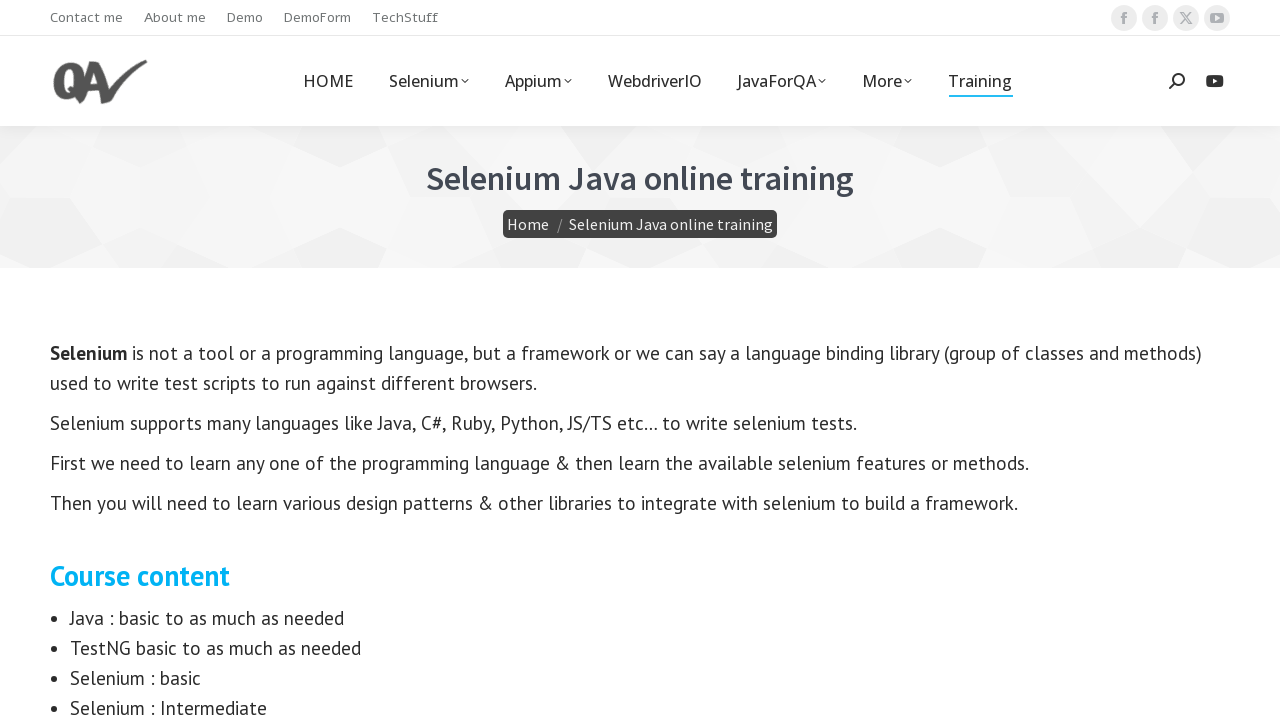

Switched back to parent window
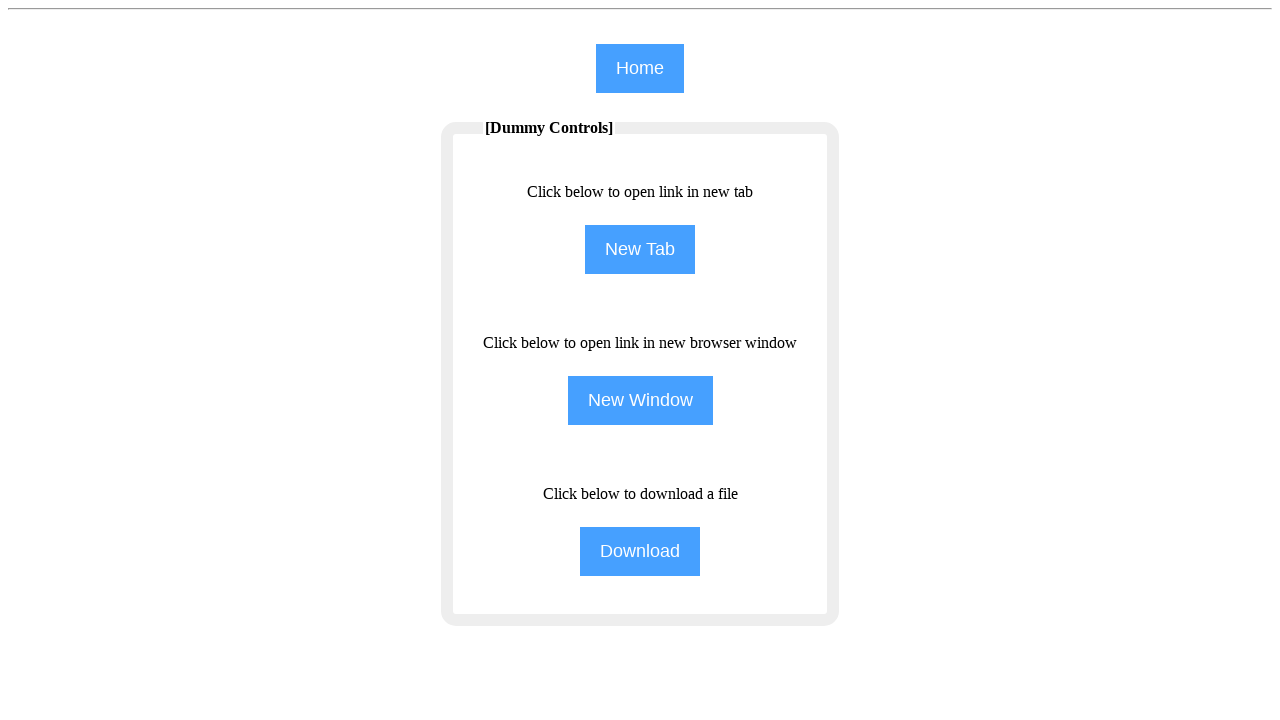

Clicked NewWindow button to open a new window at (640, 400) on input[name='NewWindow']
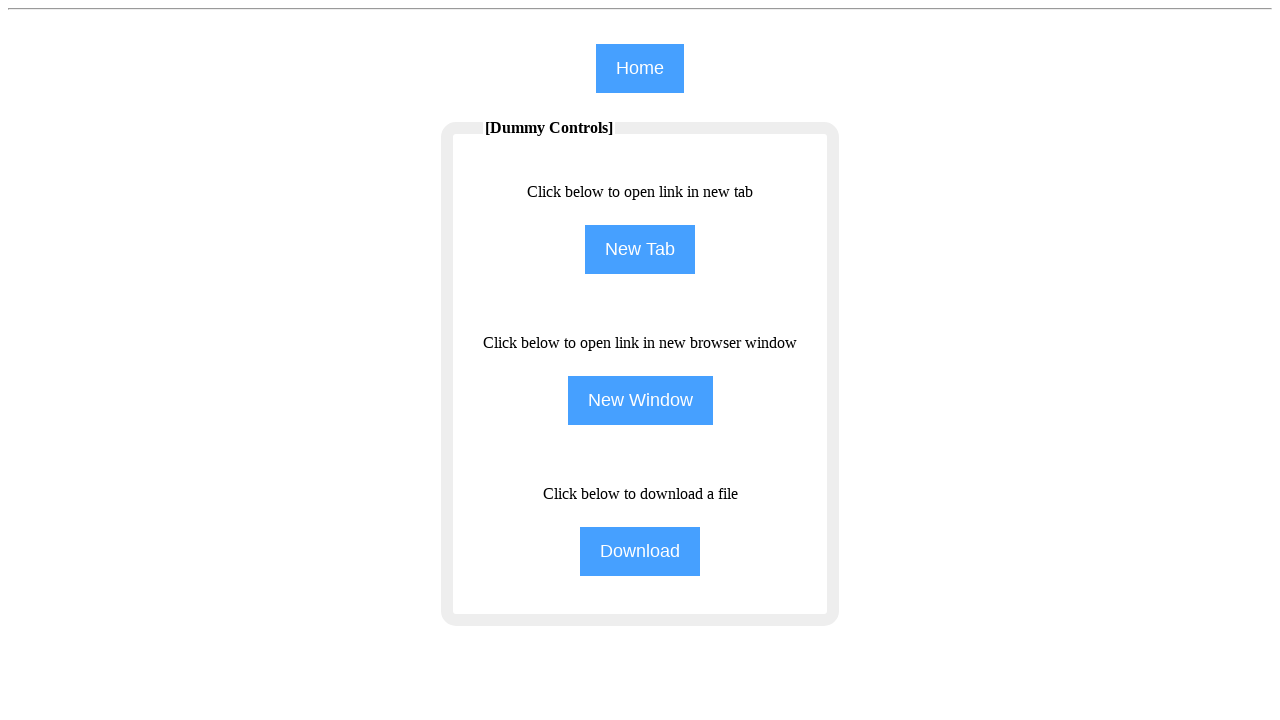

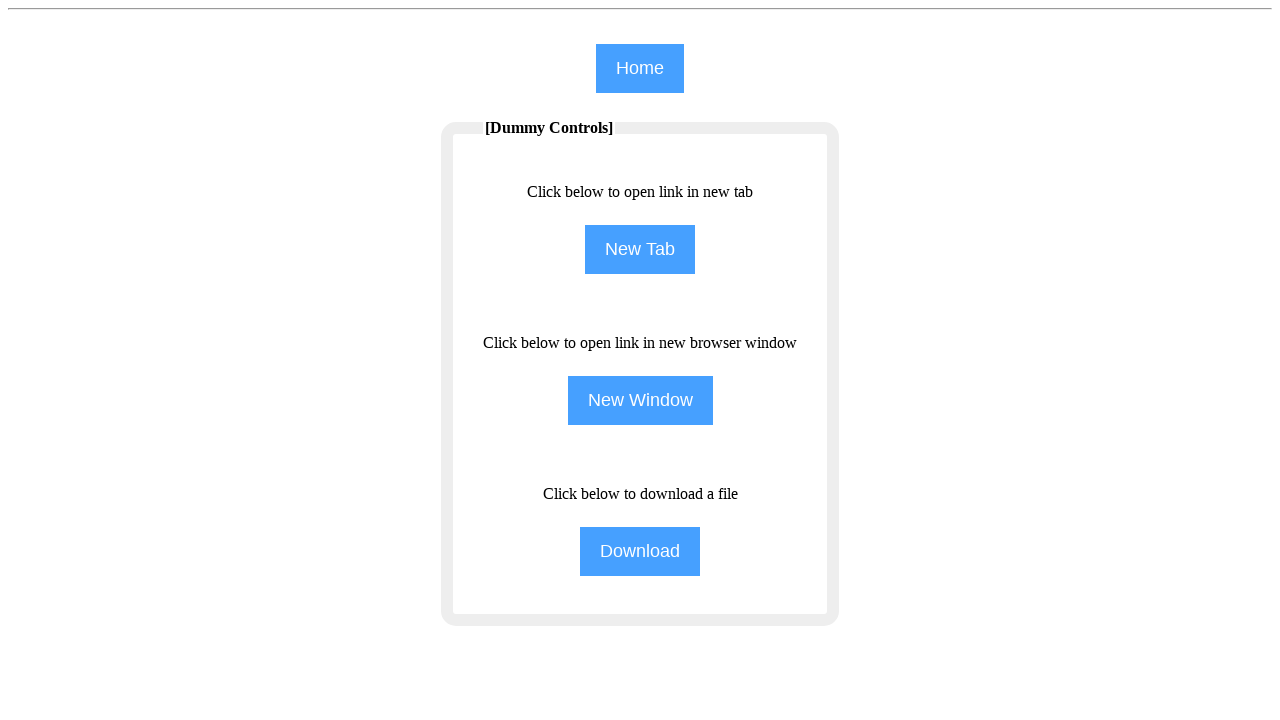